Tests right-clicking (context click) a button and verifying the right click message appears

Starting URL: https://demoqa.com/buttons

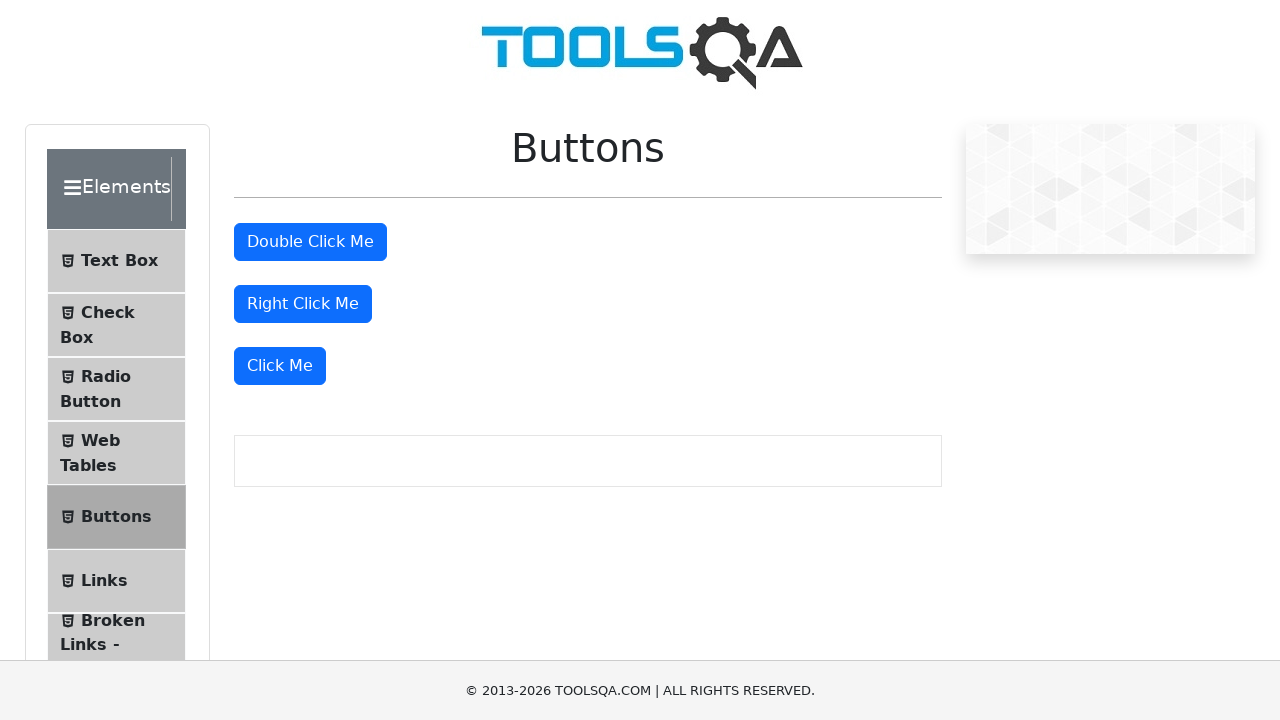

Scrolled right-click button into view
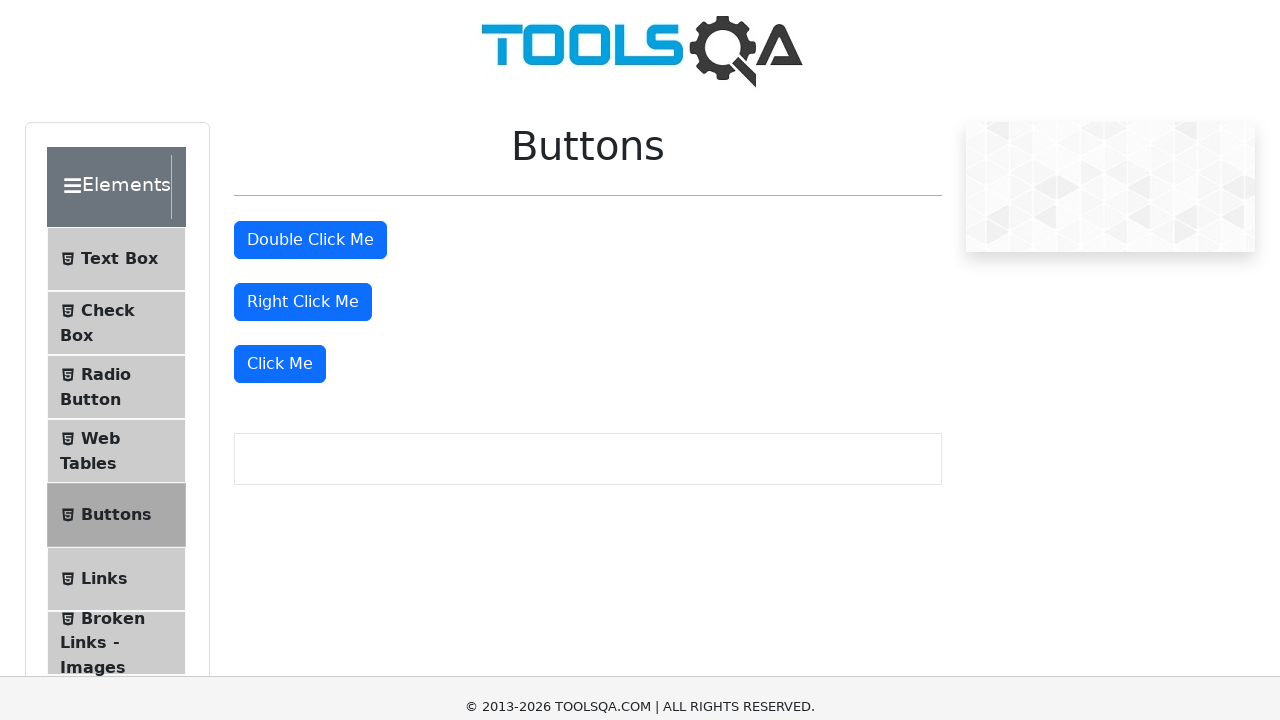

Right-clicked the button to trigger context menu at (303, 19) on #rightClickBtn
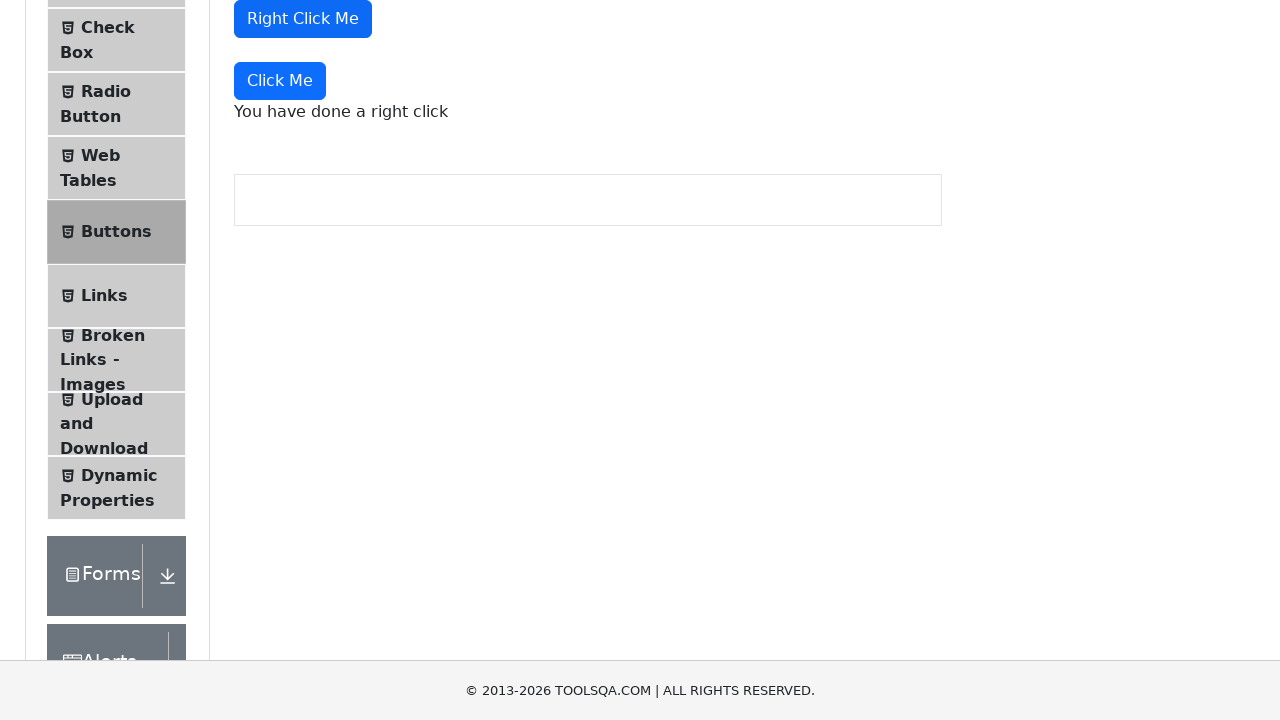

Right-click success message appeared
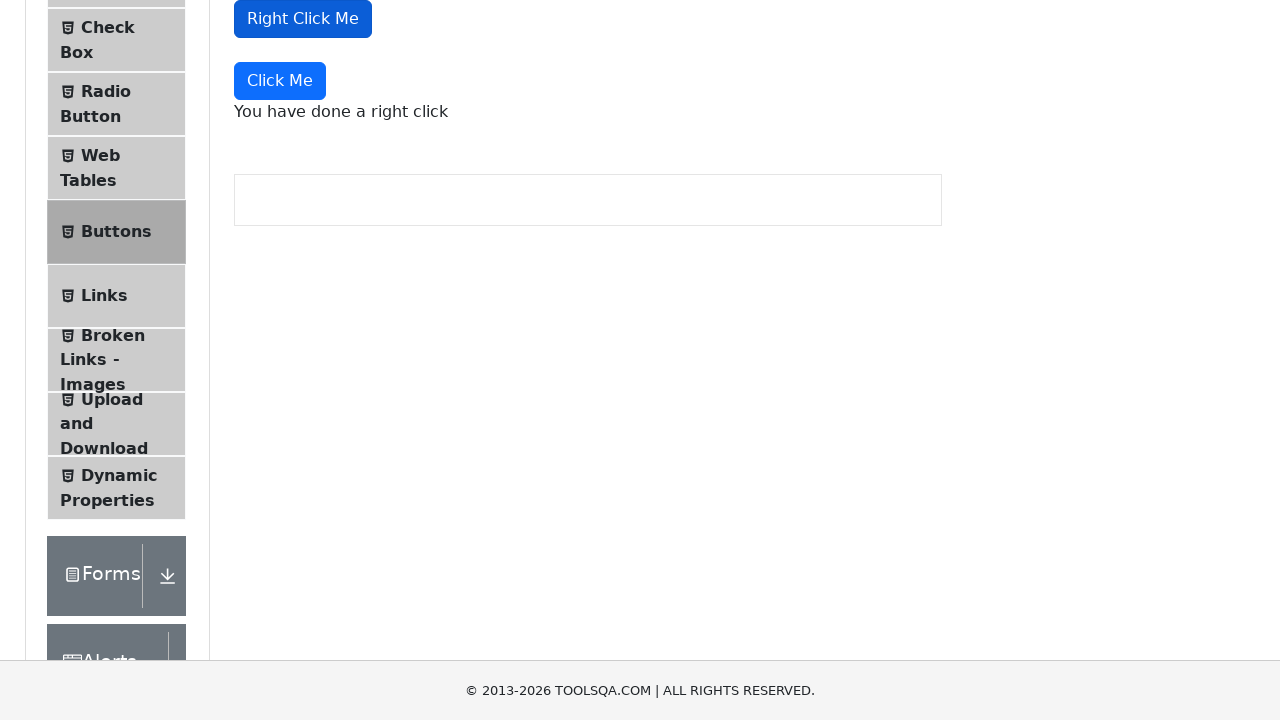

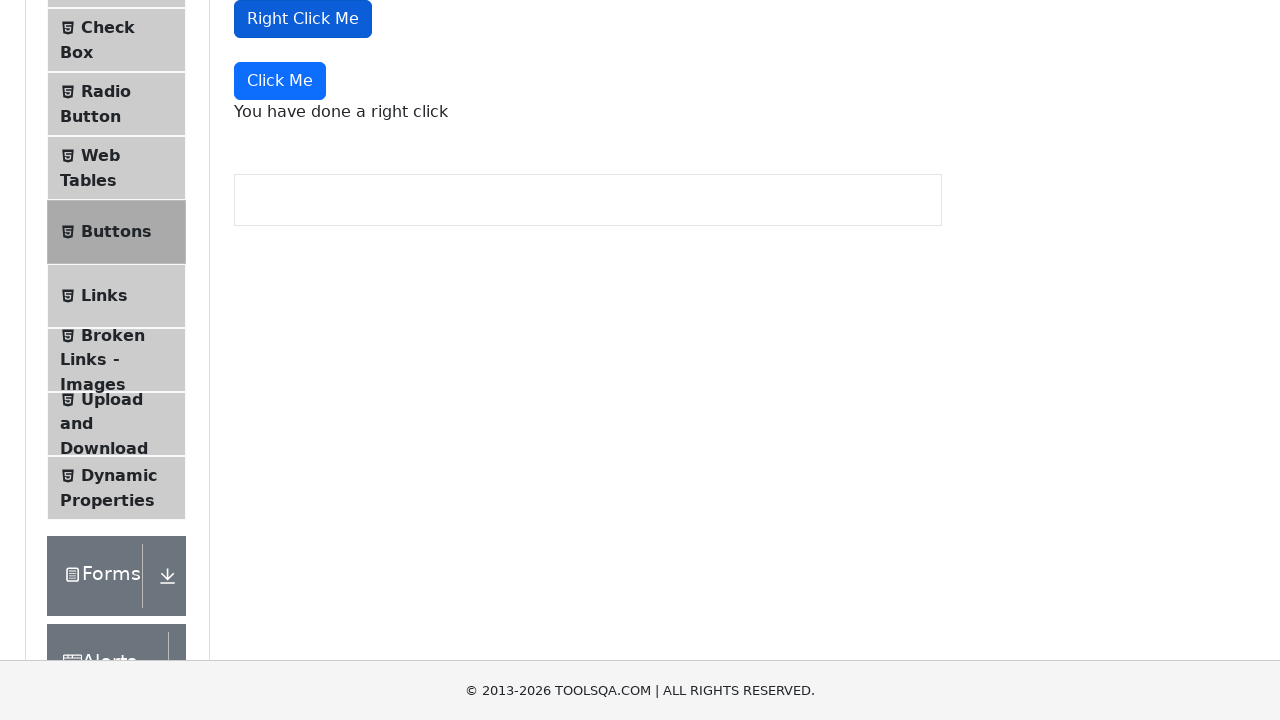